Tests getting the CSS value 'display' from the logo element

Starting URL: https://duckduckgo.com/

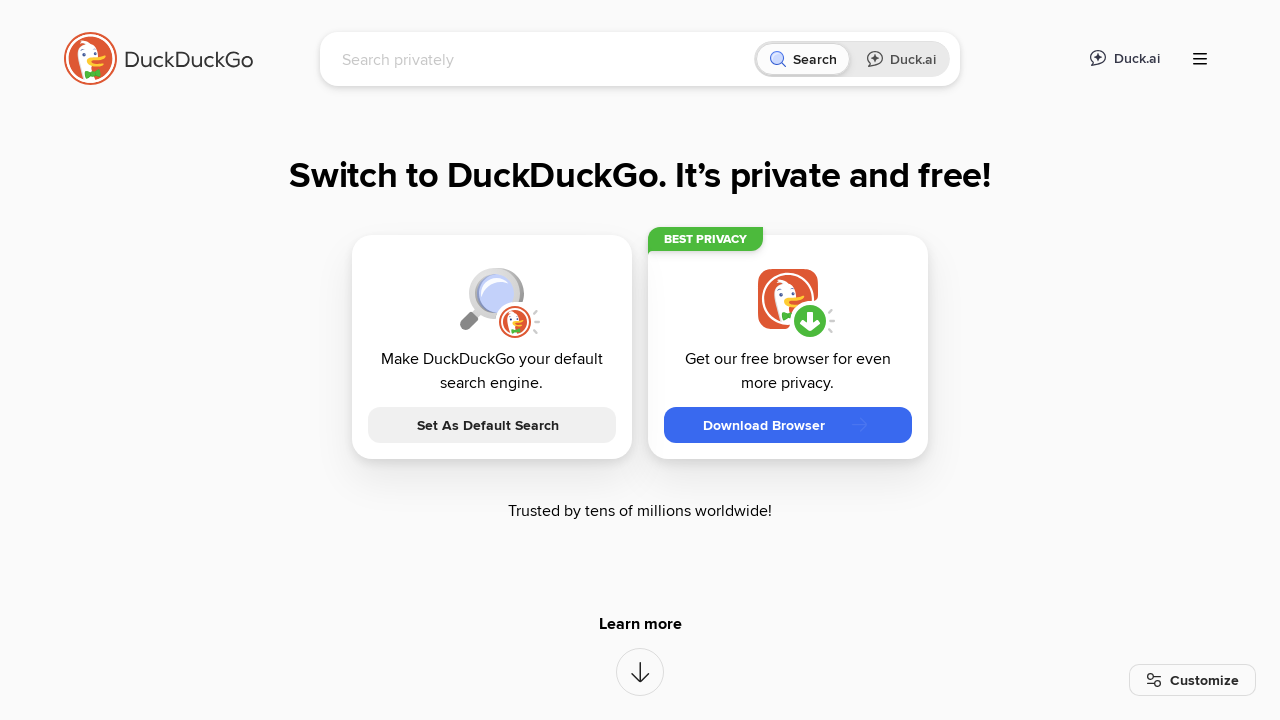

Located the logo element in the container
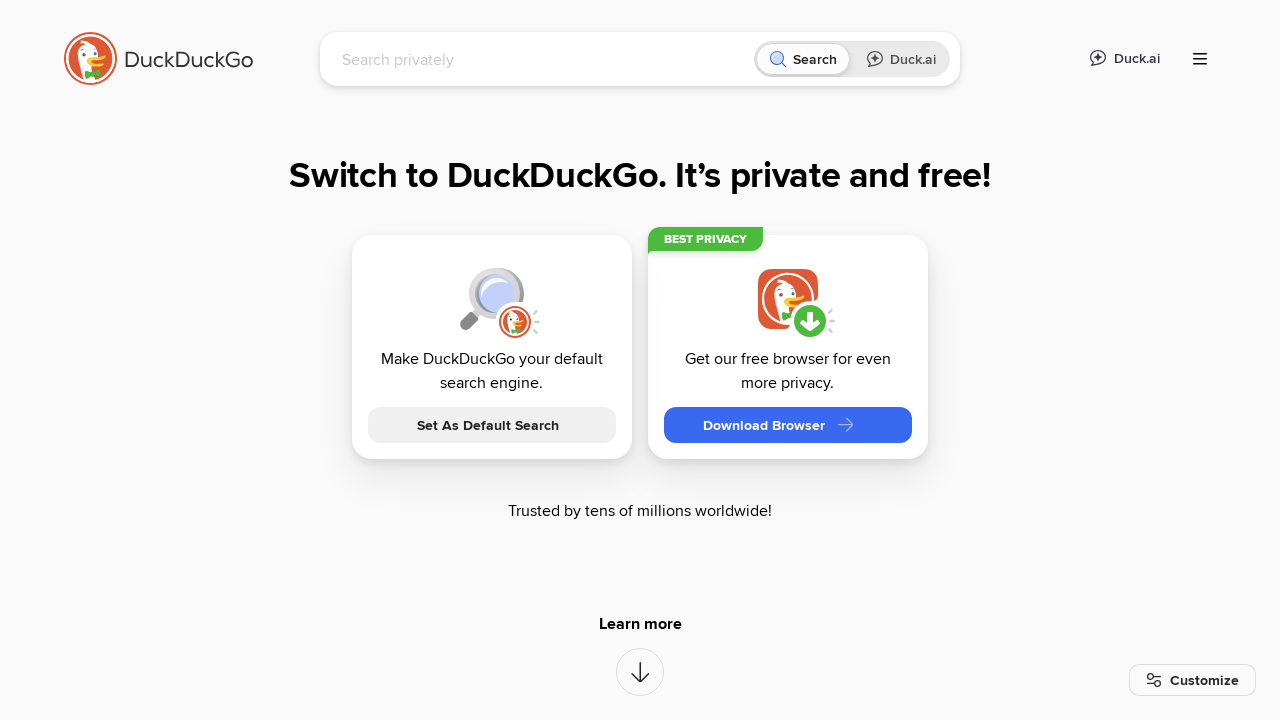

Retrieved CSS 'display' property value from logo element
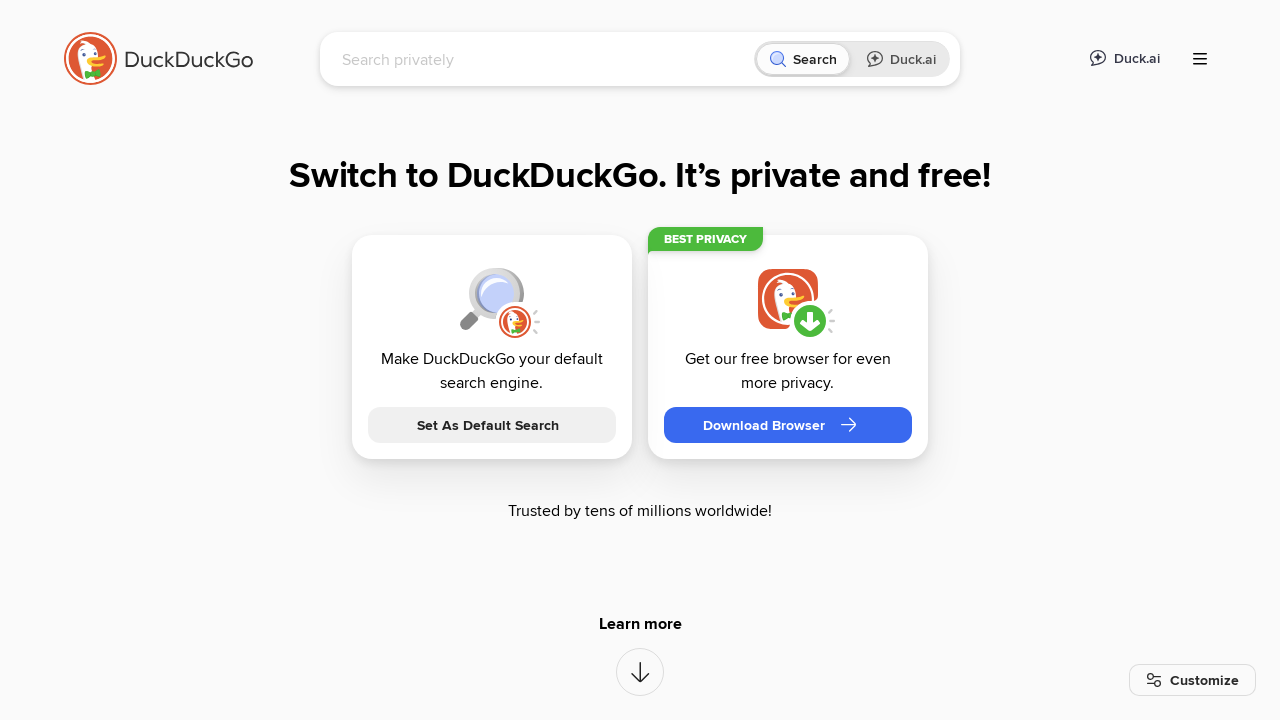

Asserted that display value is not None
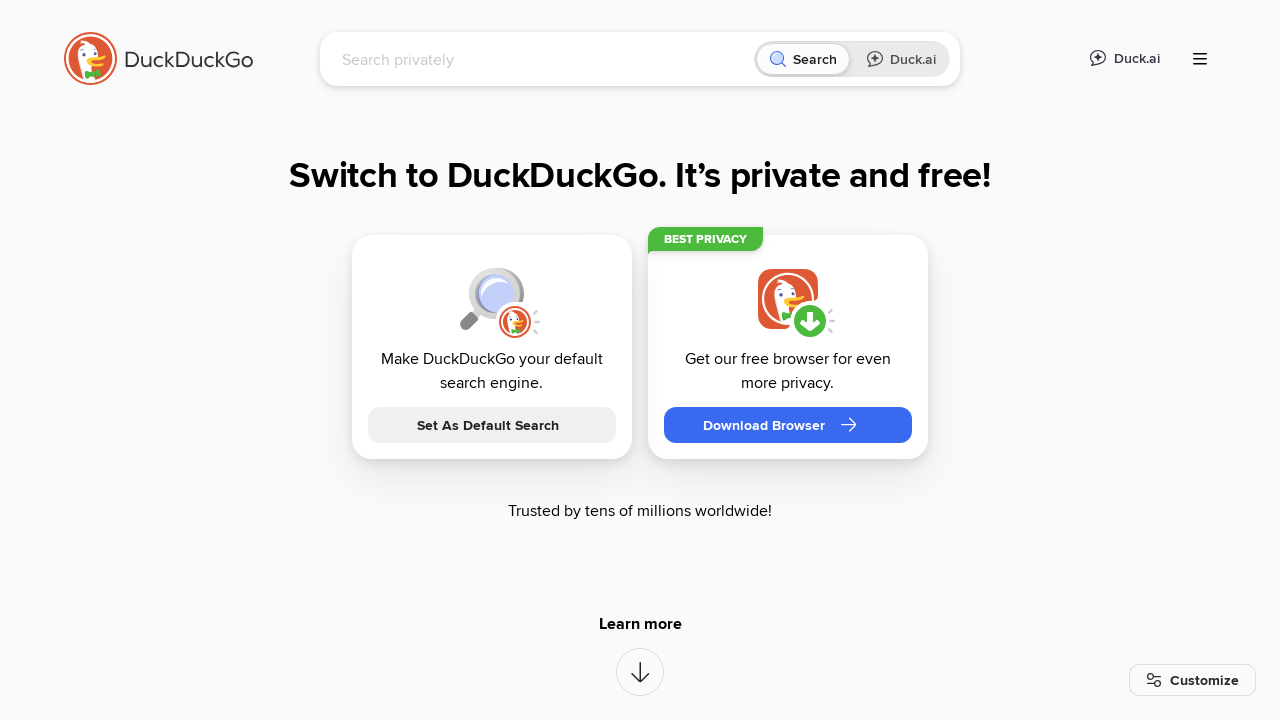

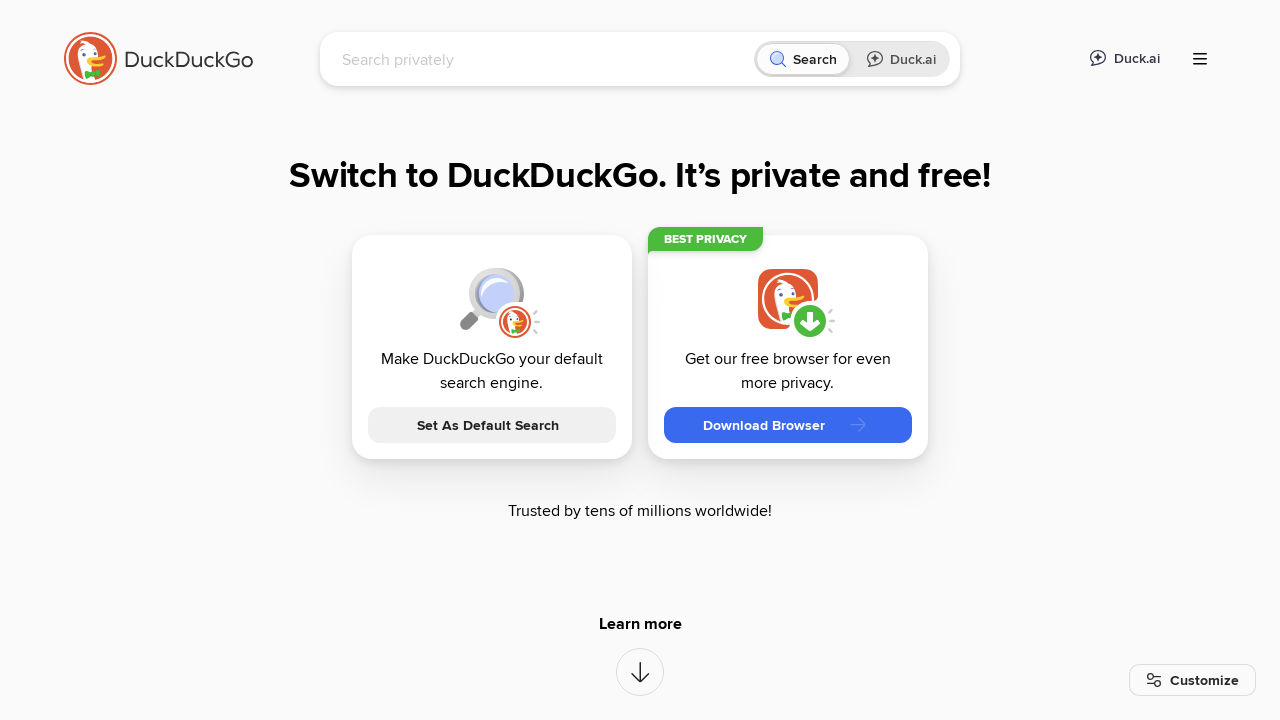